Tests the holiday entitlement calculator happy path by selecting "No" for irregular hours, choosing hours worked per week, and filling in work hours and days to get holiday entitlement information.

Starting URL: https://www.gov.uk/calculate-your-holiday-entitlement

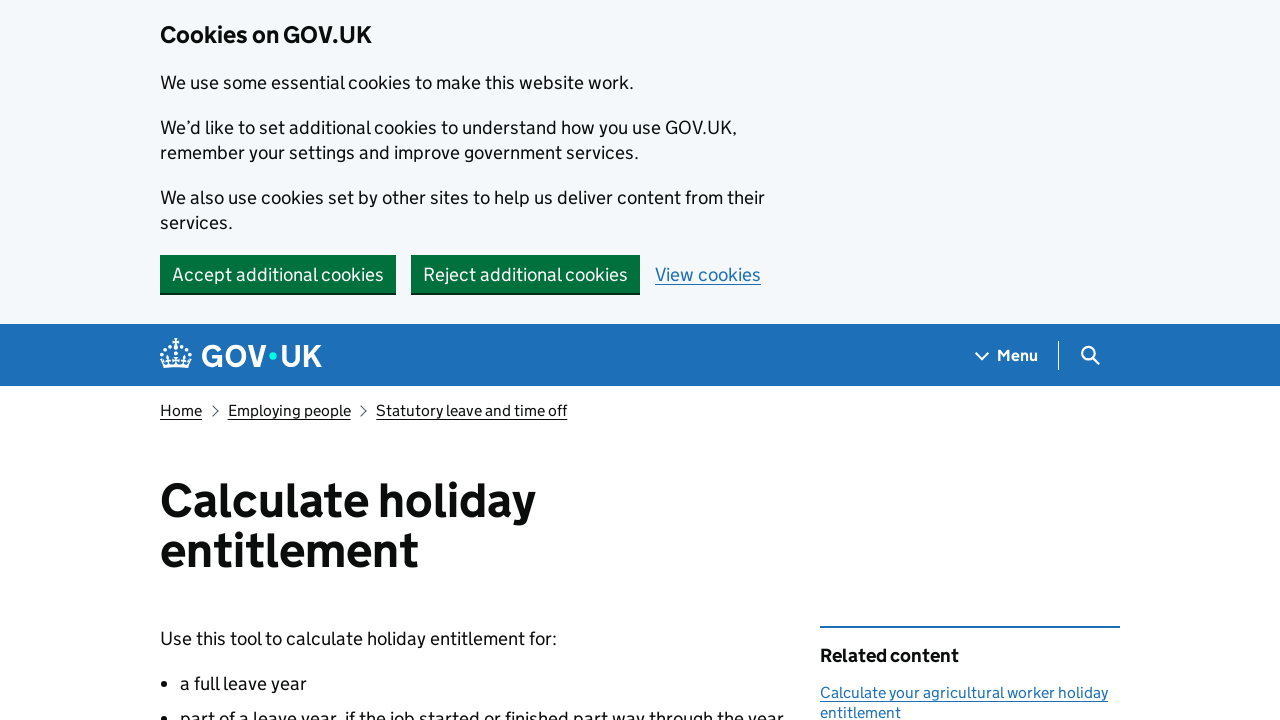

Clicked start button to begin holiday entitlement calculator at (238, 360) on a[href="/calculate-your-holiday-entitlement/y"]
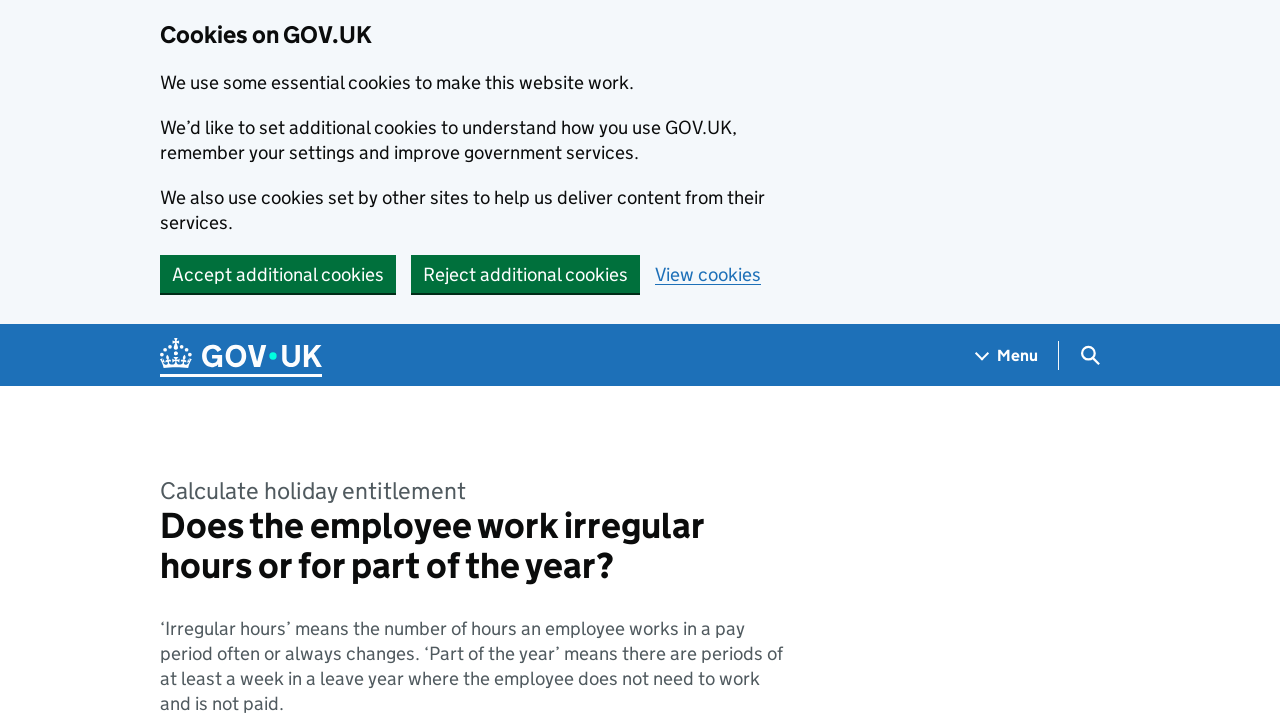

Page header loaded
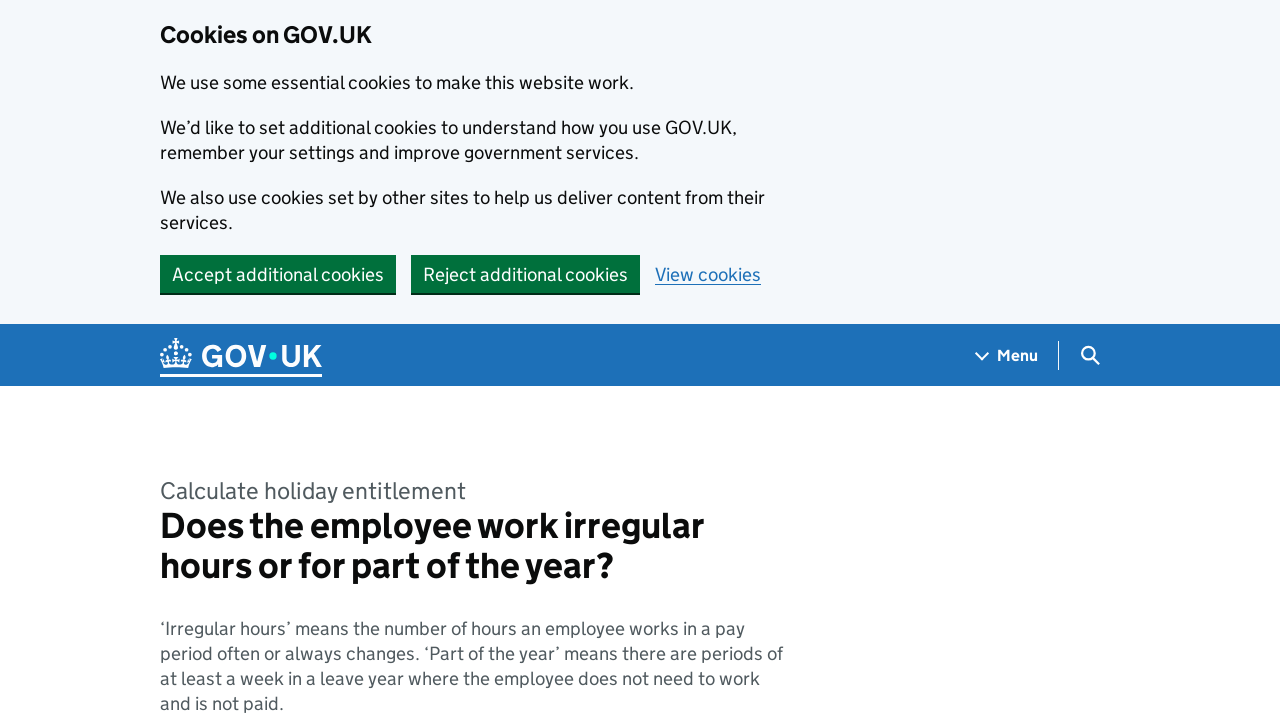

Selected 'No' for irregular hours question at (232, 360) on label[for="response-1"] >> text=No
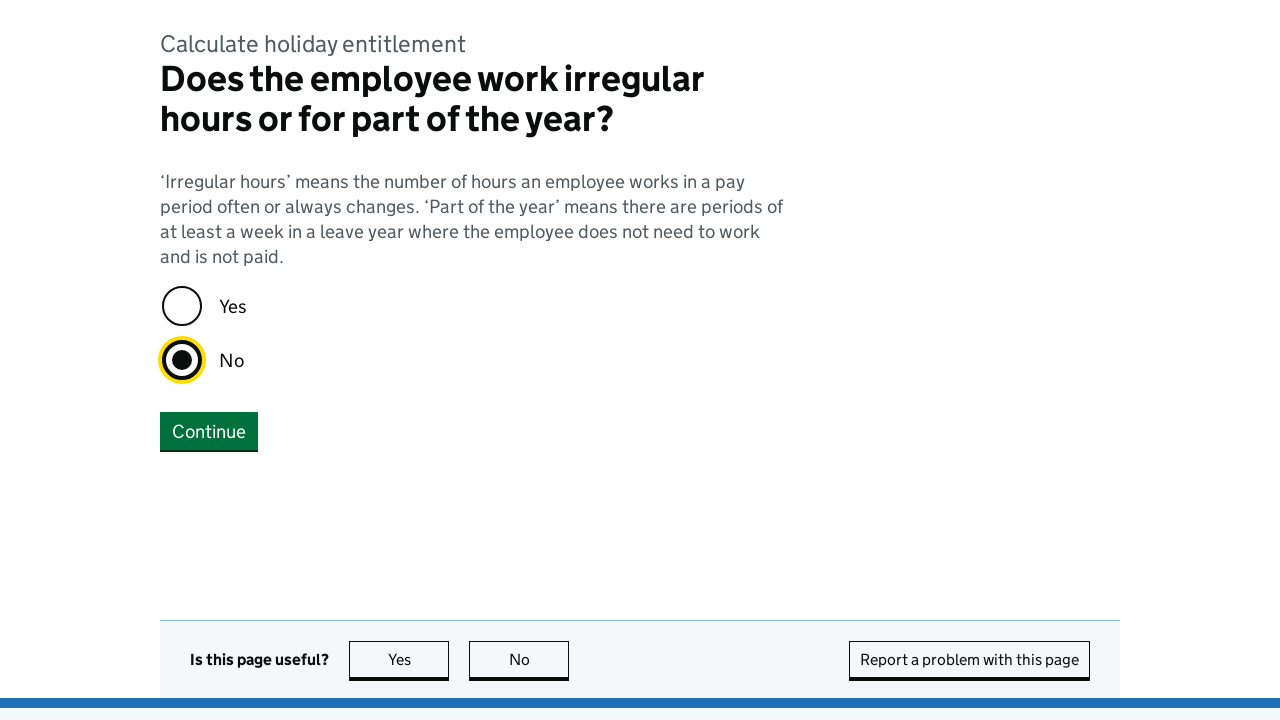

Clicked Continue button after selecting 'No' for irregular hours at (209, 431) on button:has-text("Continue")
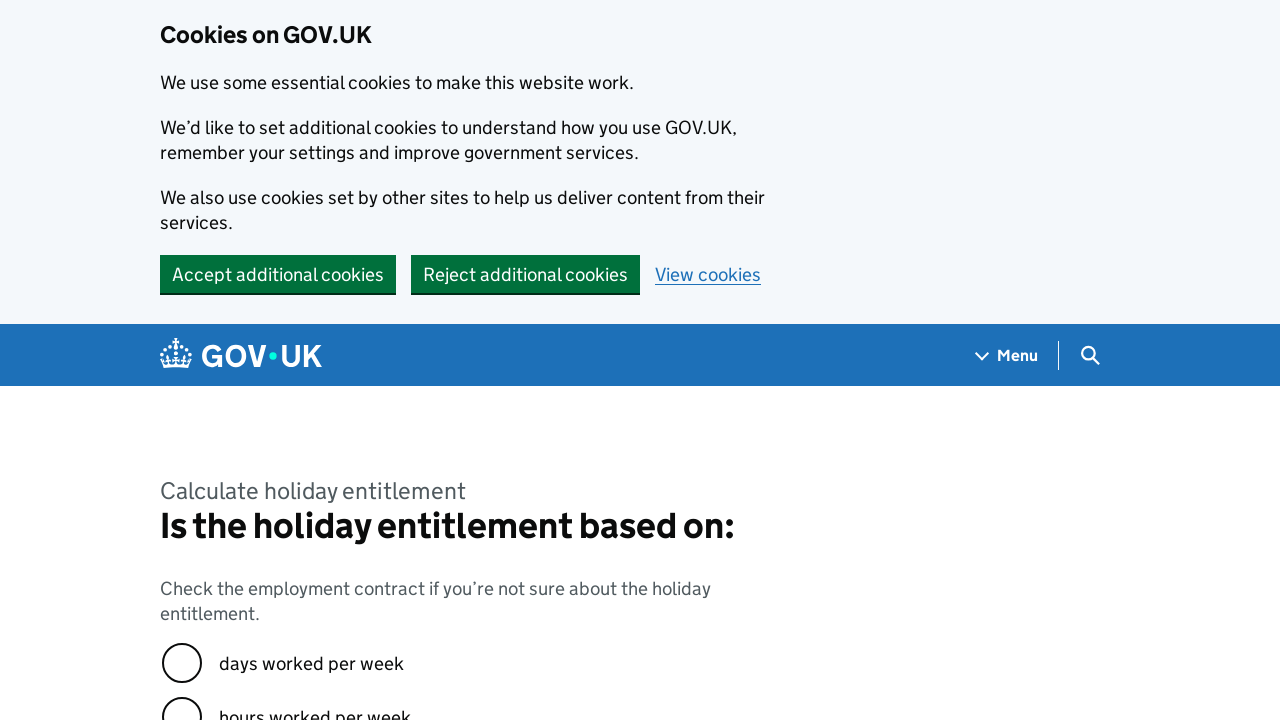

Holiday entitlement basis question loaded
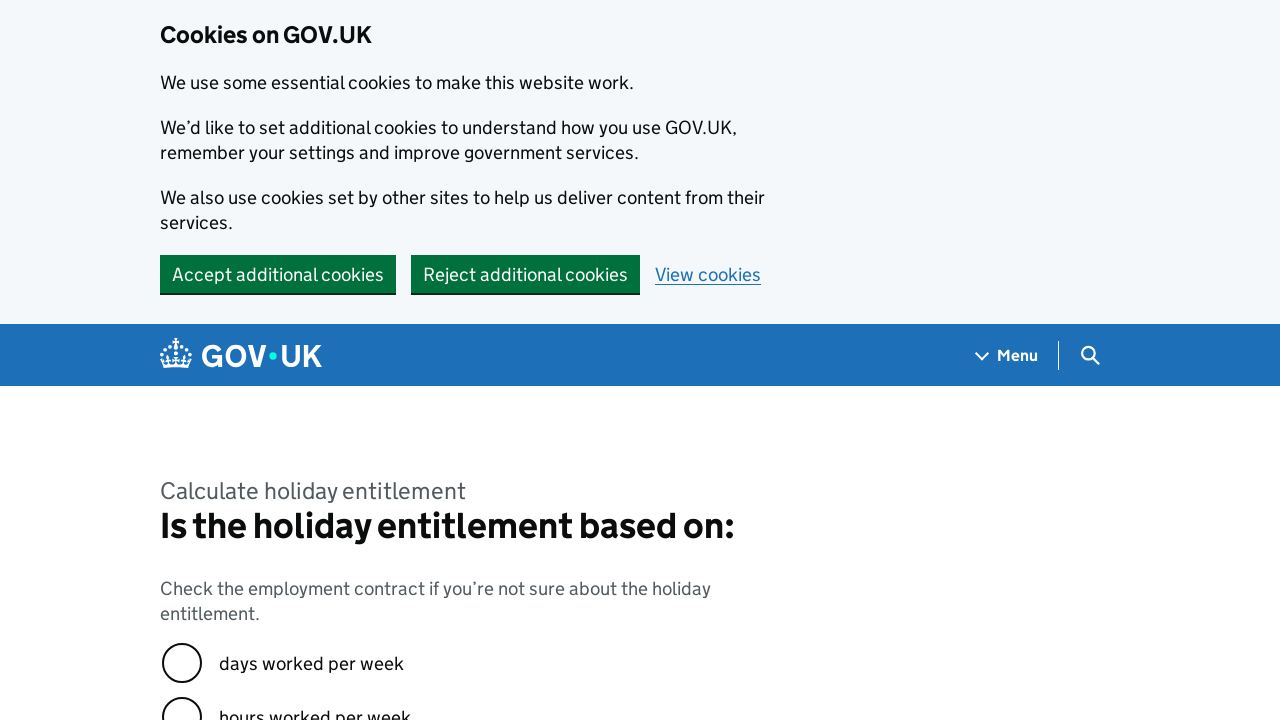

Selected 'hours worked per week' as entitlement basis at (315, 701) on label[for="response-1"] >> text=hours worked per week
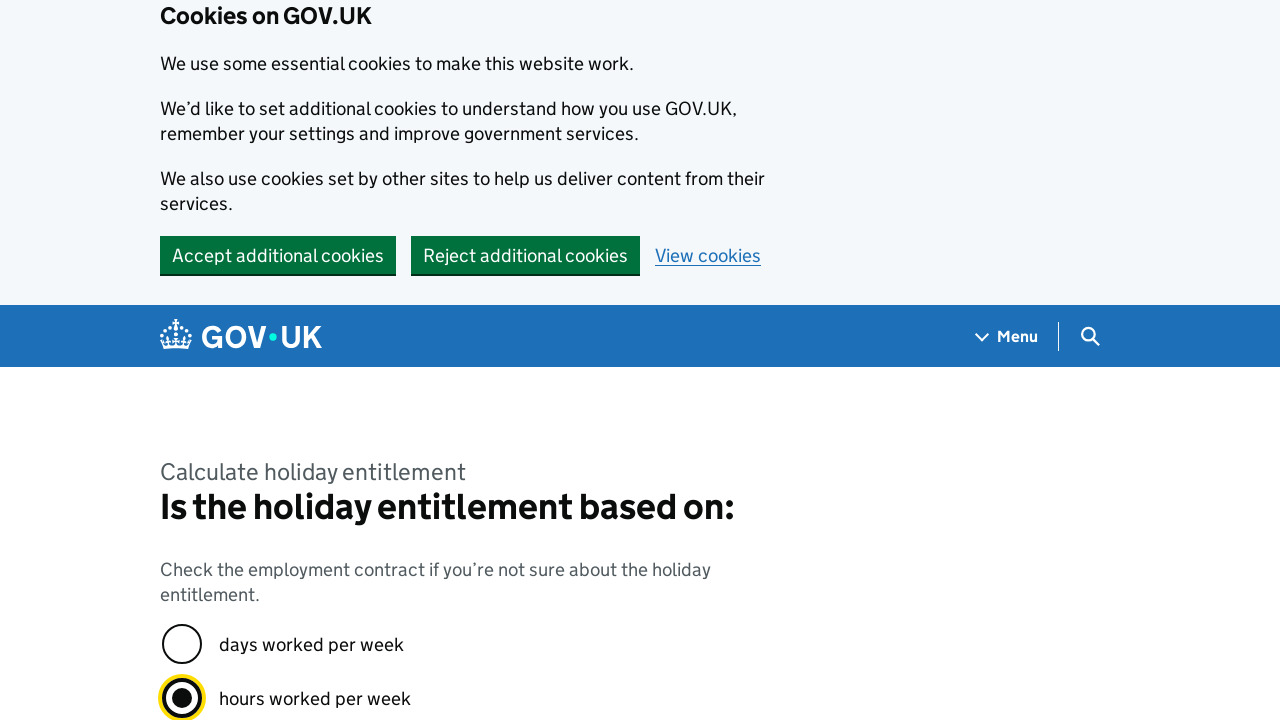

Clicked Continue button after selecting hours worked per week at (209, 360) on button:has-text("Continue")
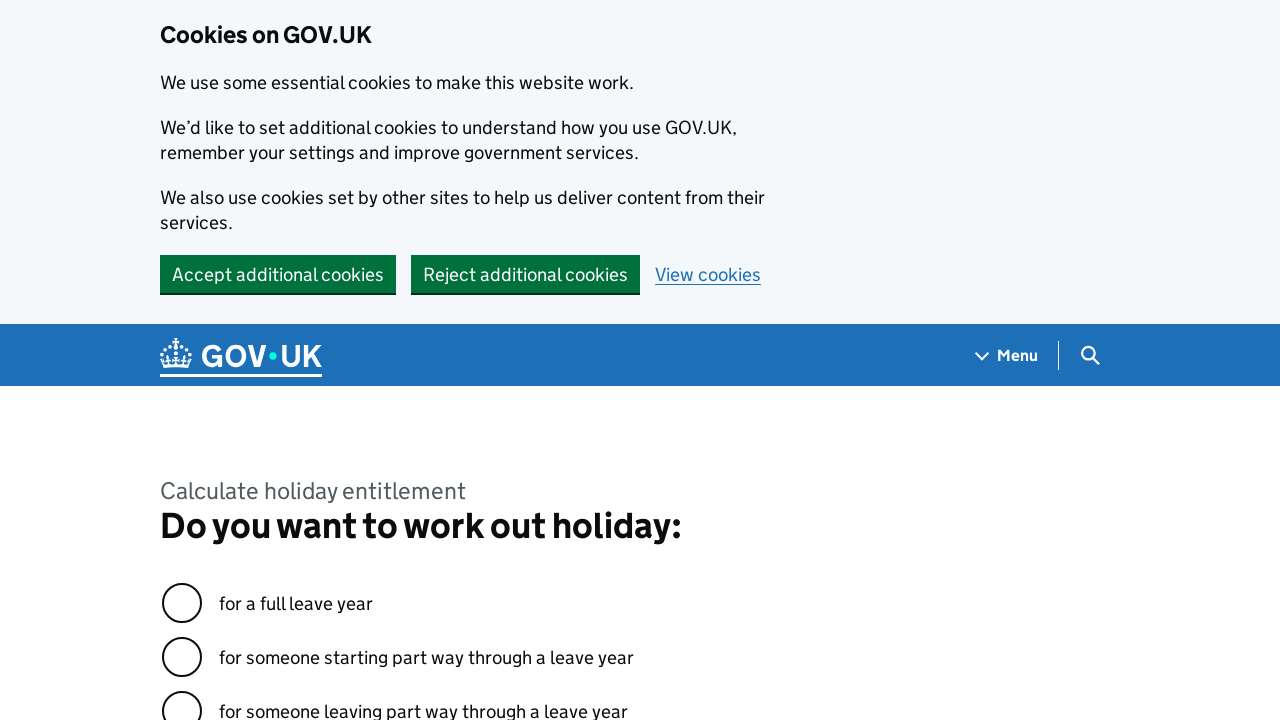

Holiday period selection question loaded
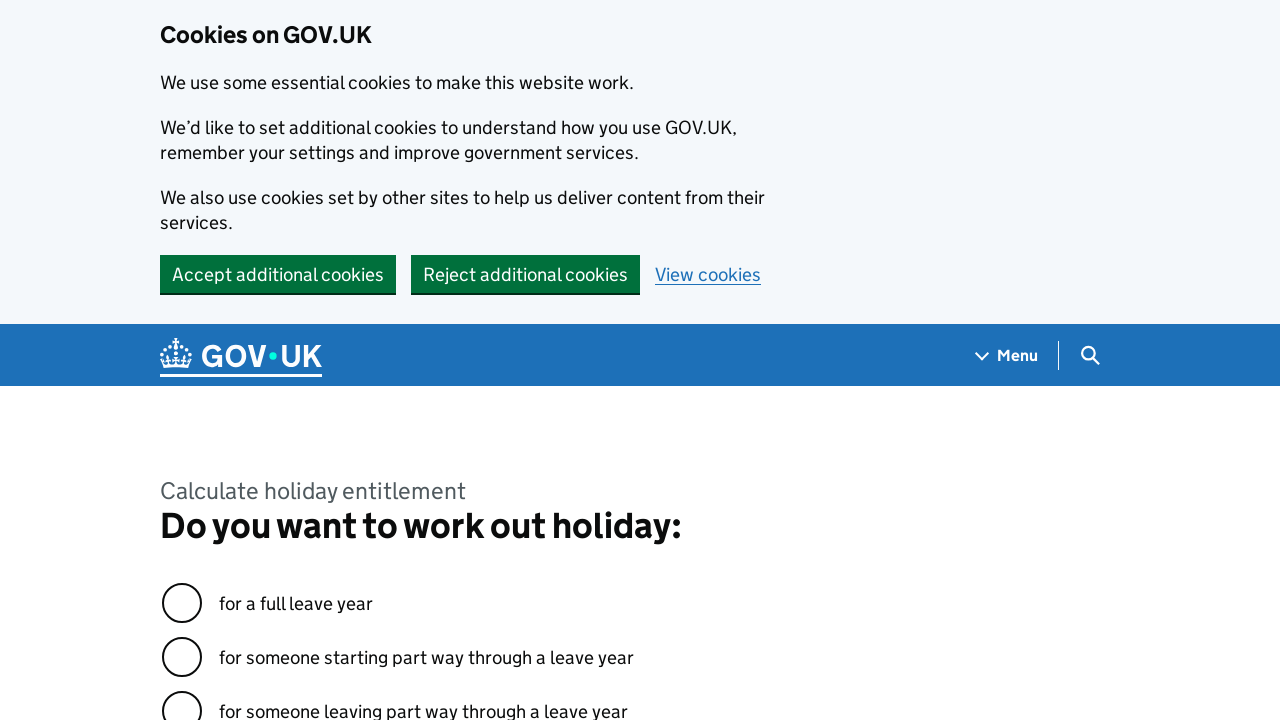

Selected 'for a full leave year' as holiday period at (296, 603) on label[for="response-0"] >> text=for a full leave year
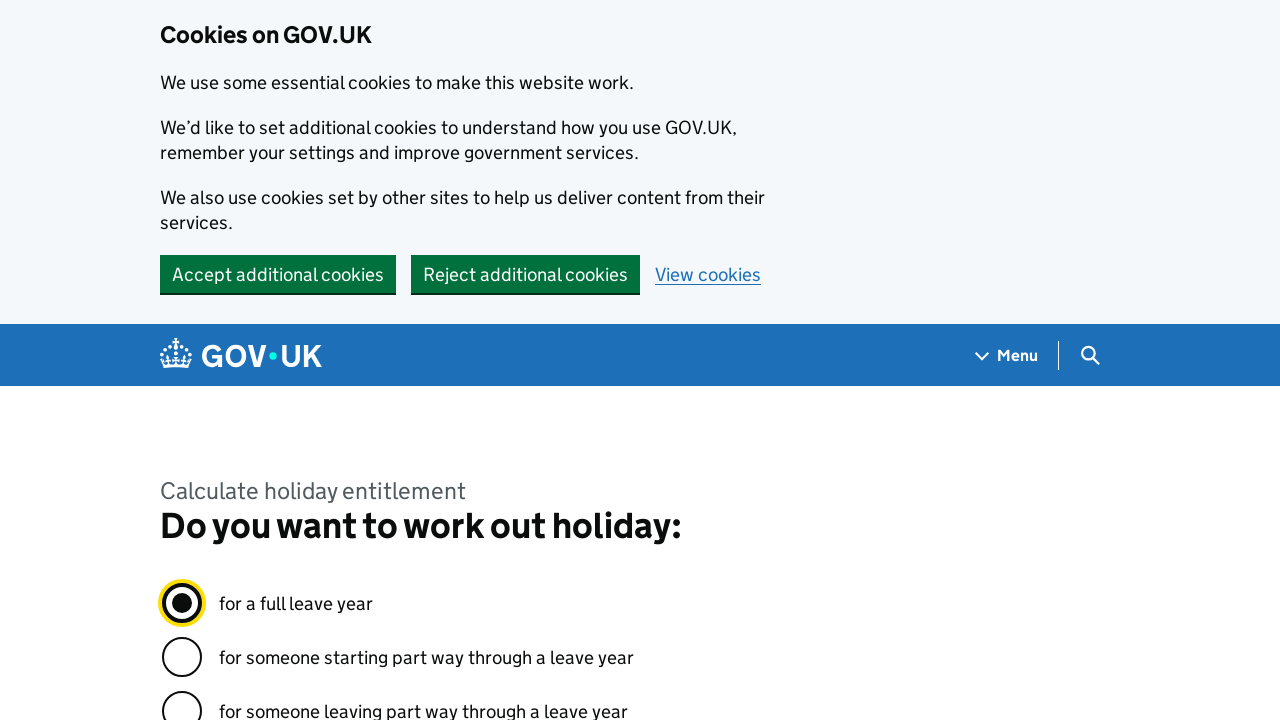

Clicked Continue button after selecting full leave year period at (209, 360) on button:has-text("Continue")
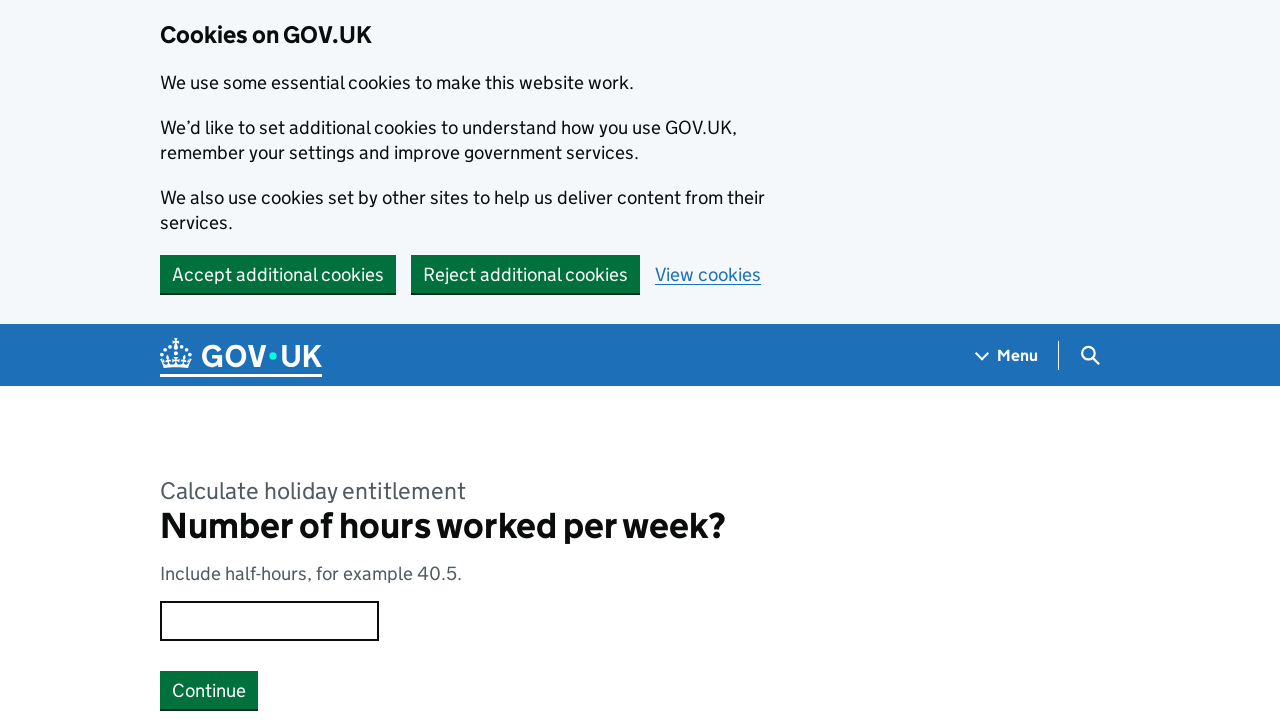

Hours worked per week input form loaded
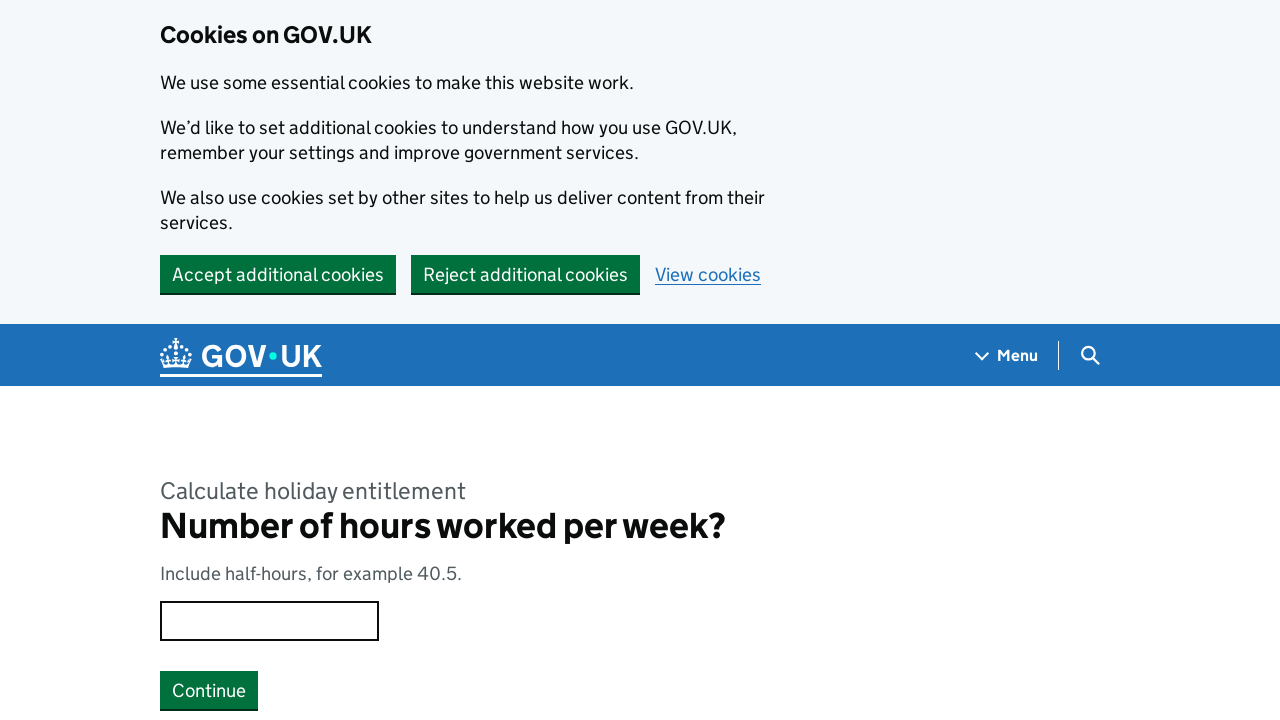

Entered 40 hours worked per week on [id="response"]
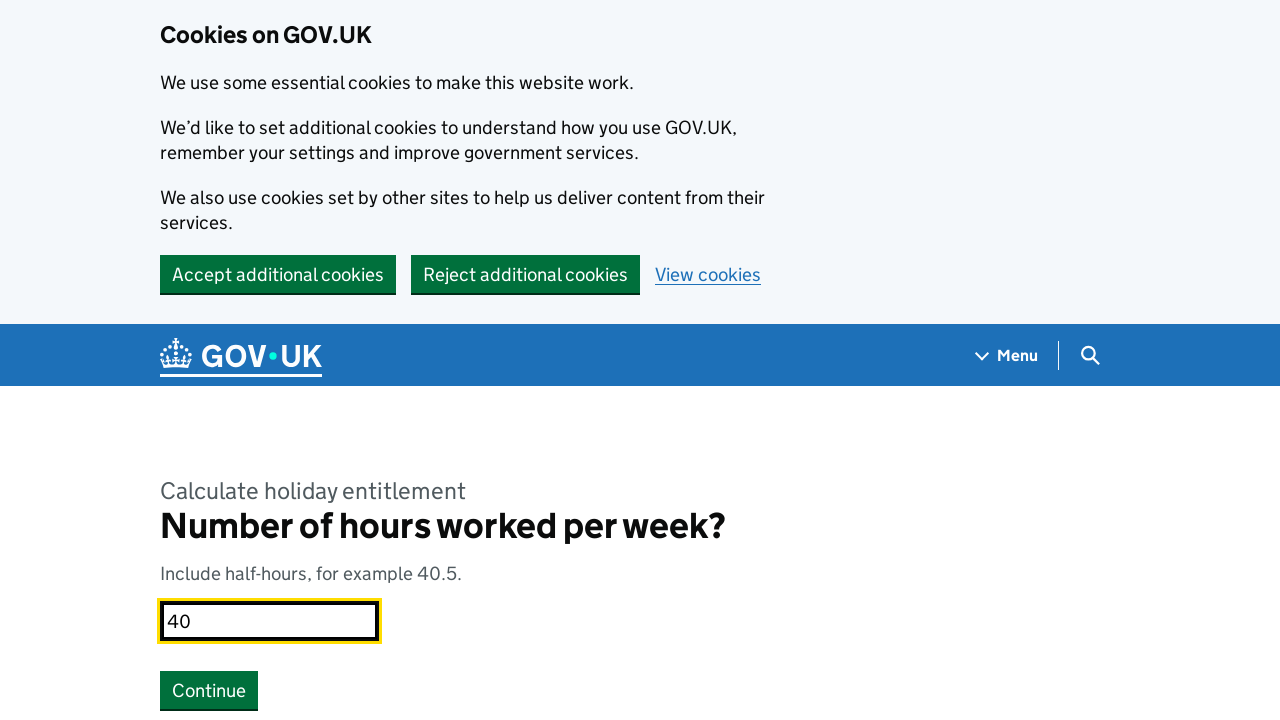

Clicked Continue button after entering hours worked per week at (209, 690) on button:has-text("Continue")
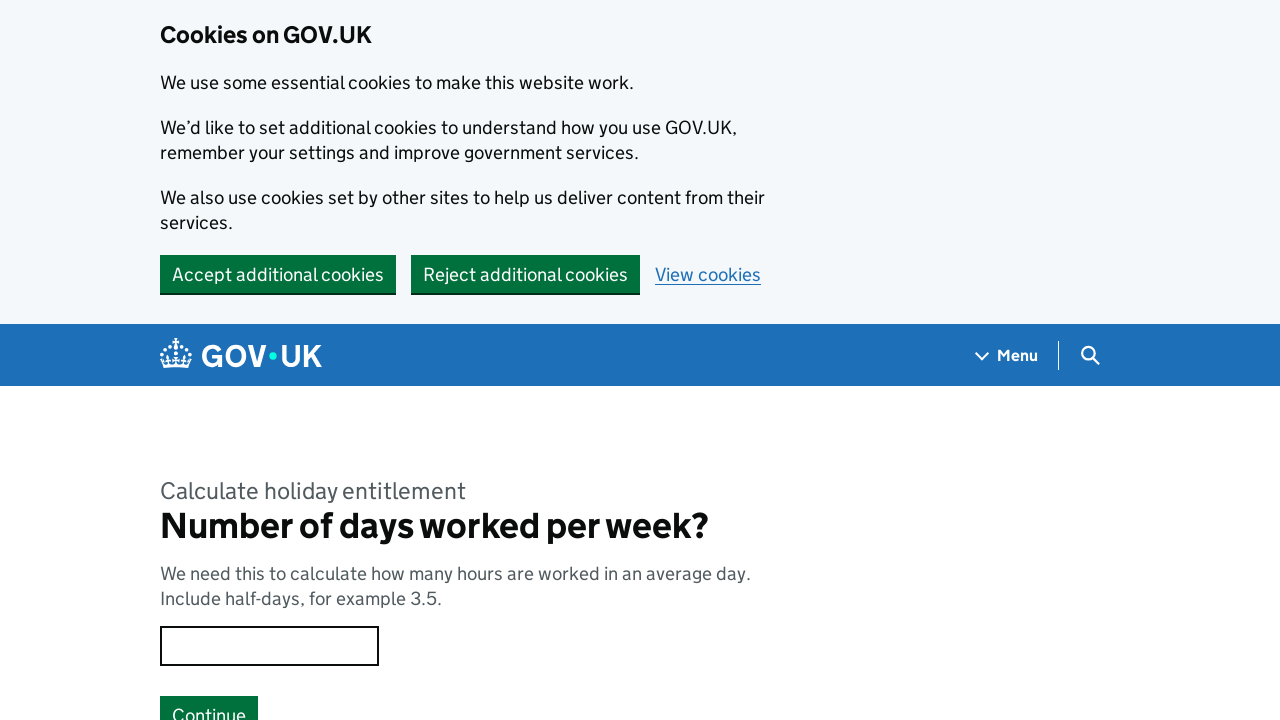

Days worked per week input form loaded
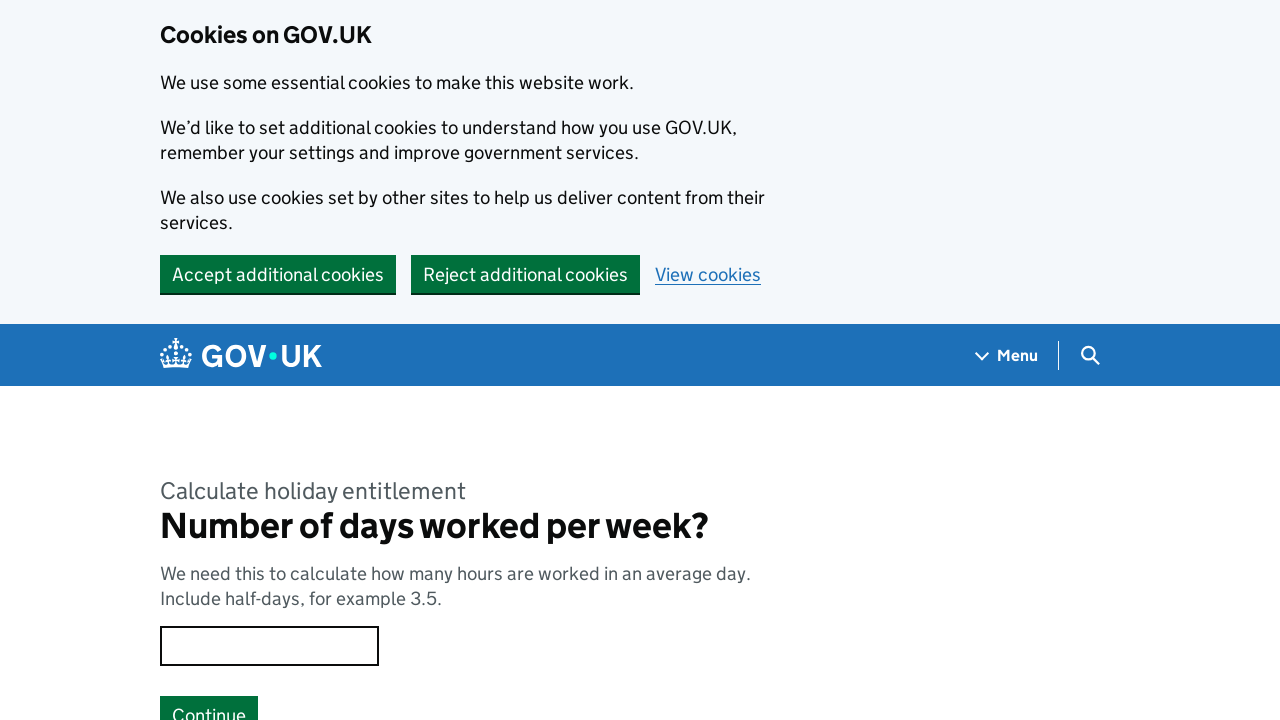

Entered 3.5 days worked per week on [id="response"]
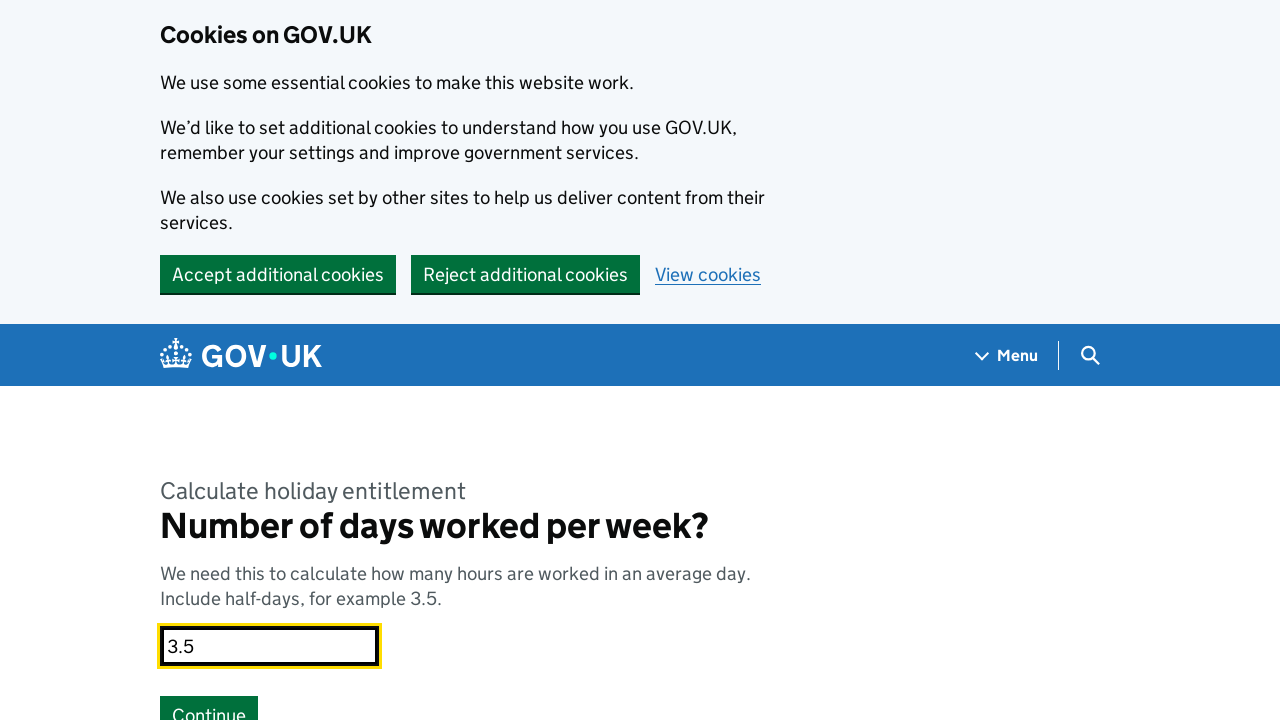

Clicked Continue button after entering days worked per week at (209, 701) on button:has-text("Continue")
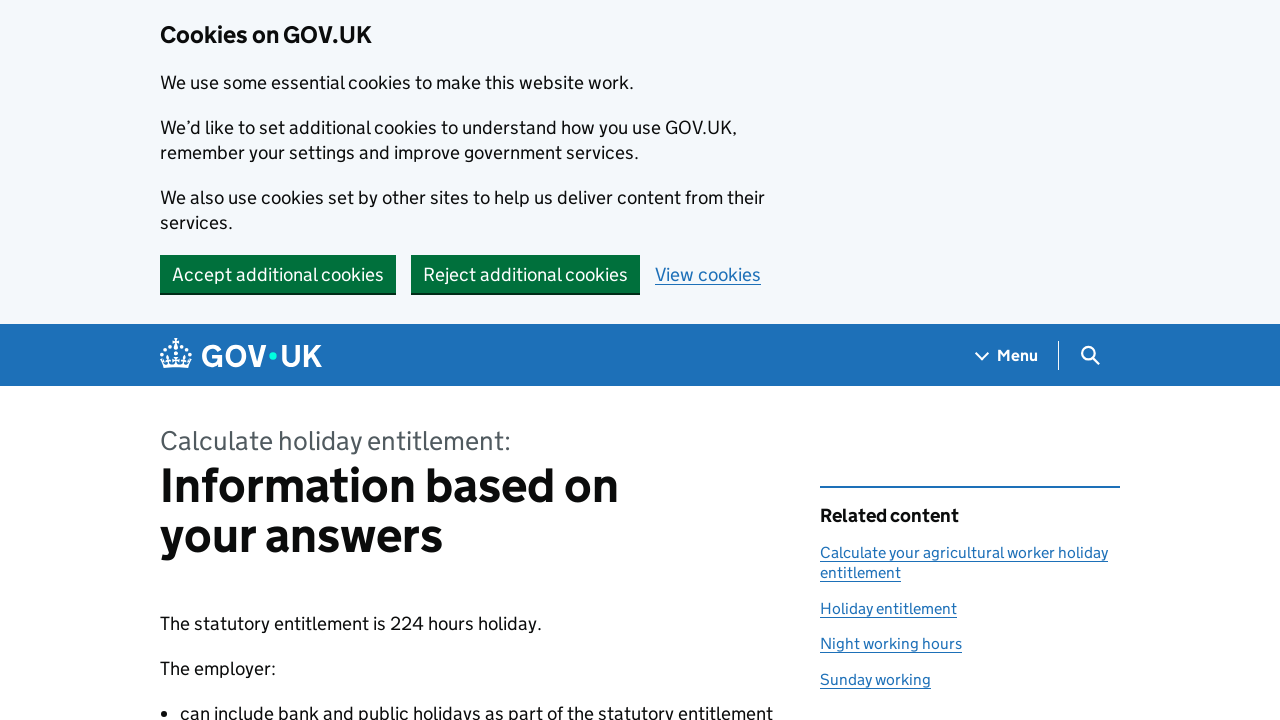

Holiday entitlement results page loaded
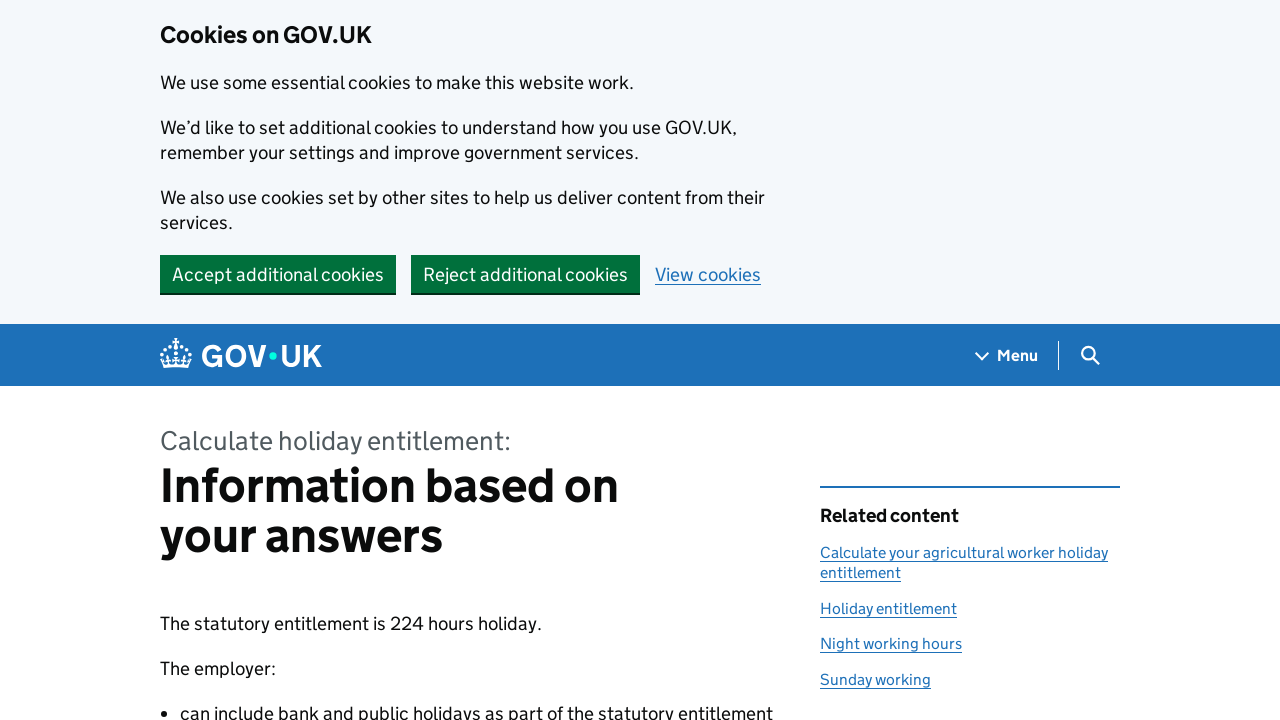

Clicked link to holiday entitlement rights page at (424, 360) on a[href="/holiday-entitlement-rights"]
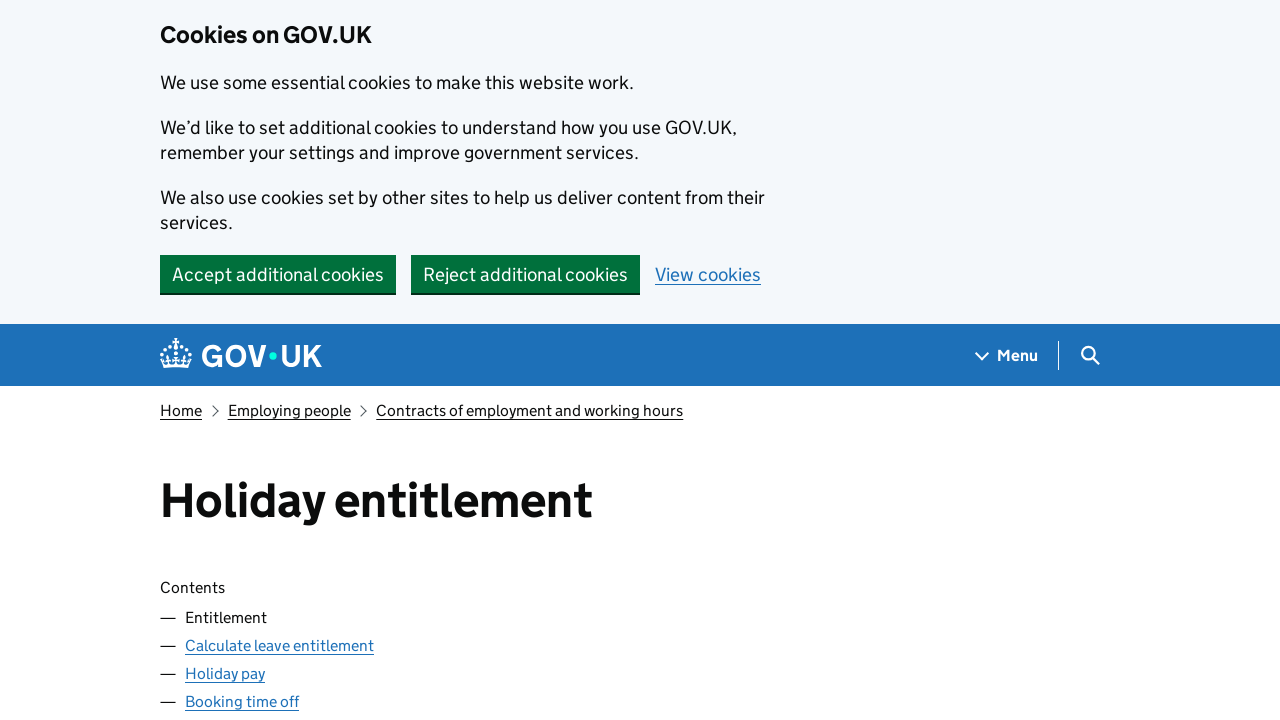

Holiday entitlement rights page loaded successfully
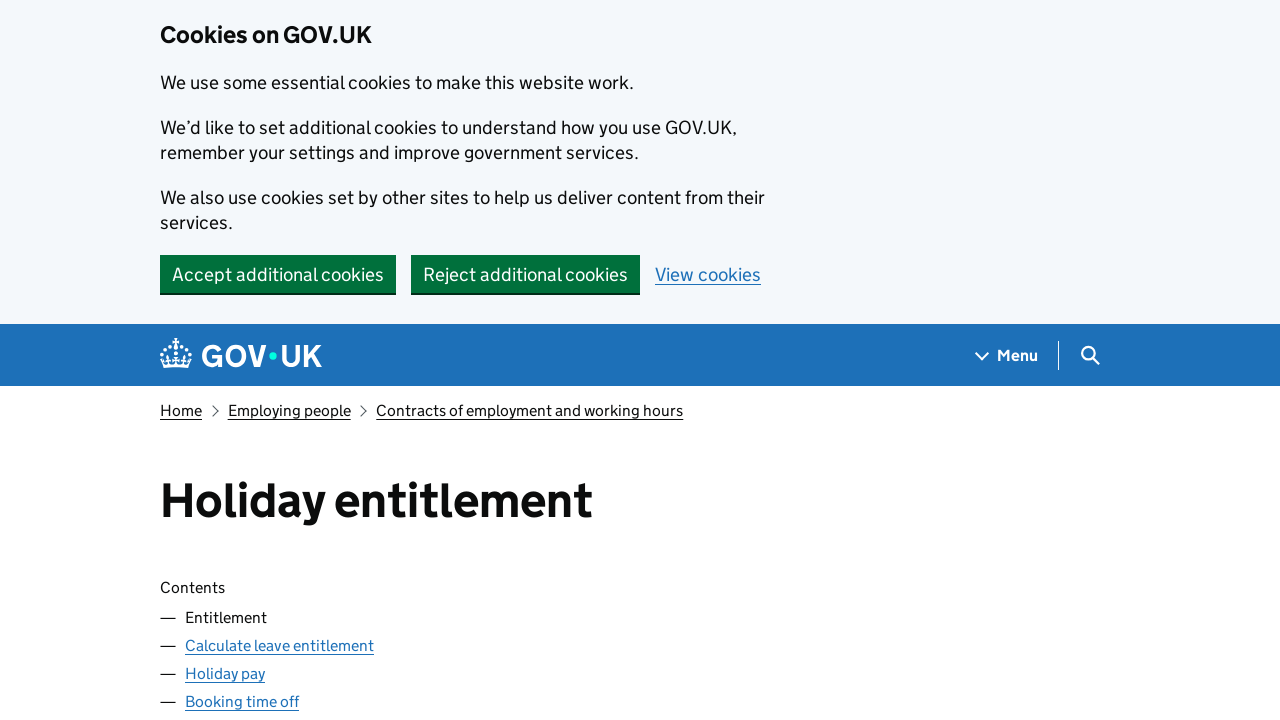

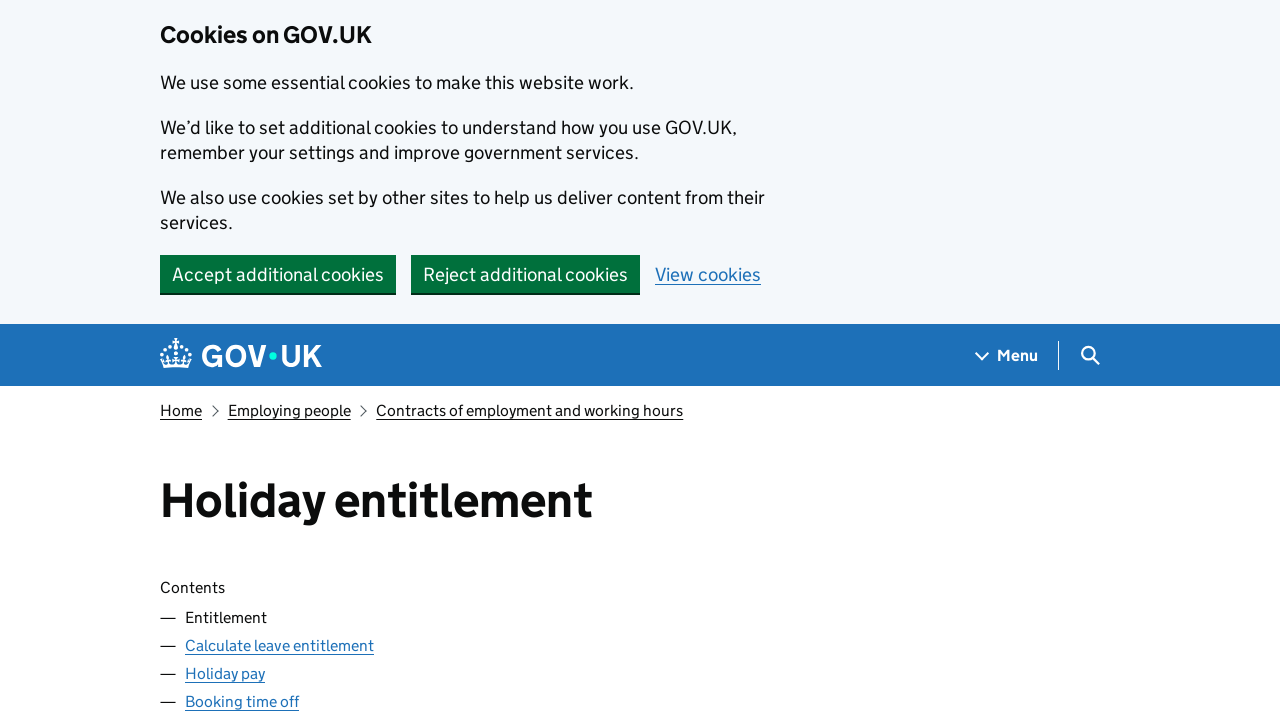